Tests drag and drop functionality within an iframe on the jQuery UI droppable demo page

Starting URL: https://jqueryui.com/droppable/

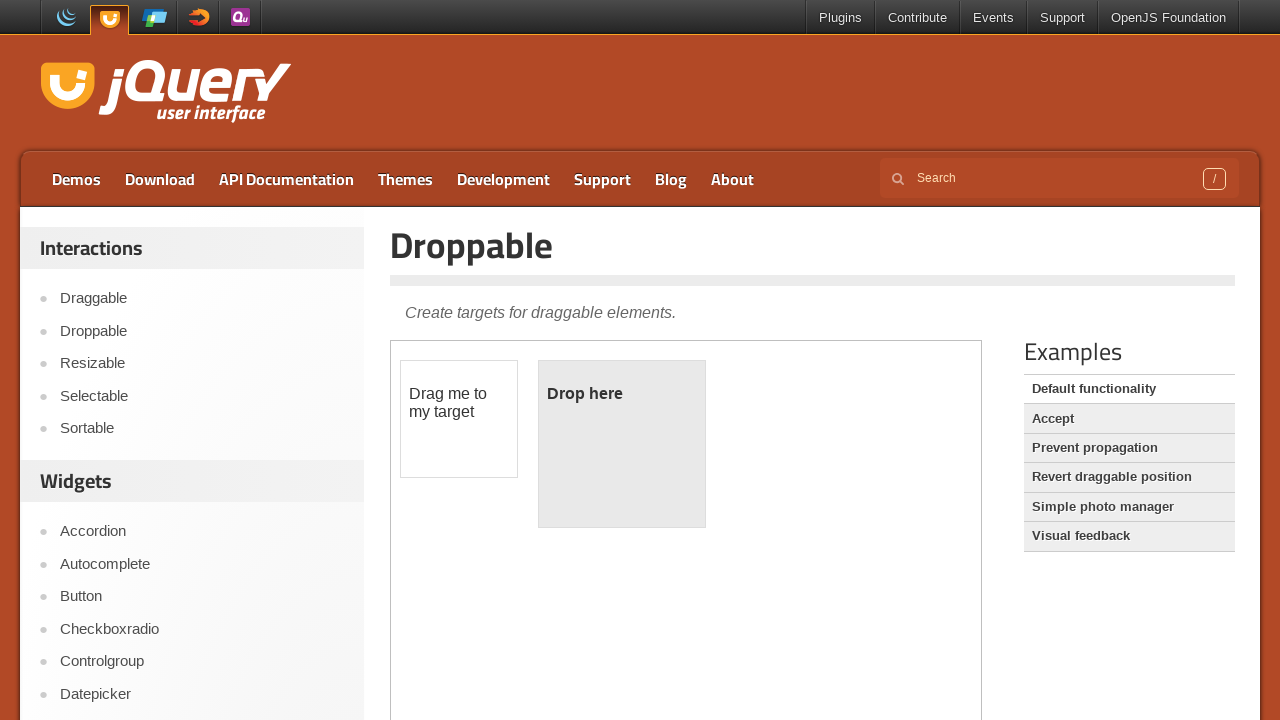

Located the demo iframe on the jQuery UI droppable demo page
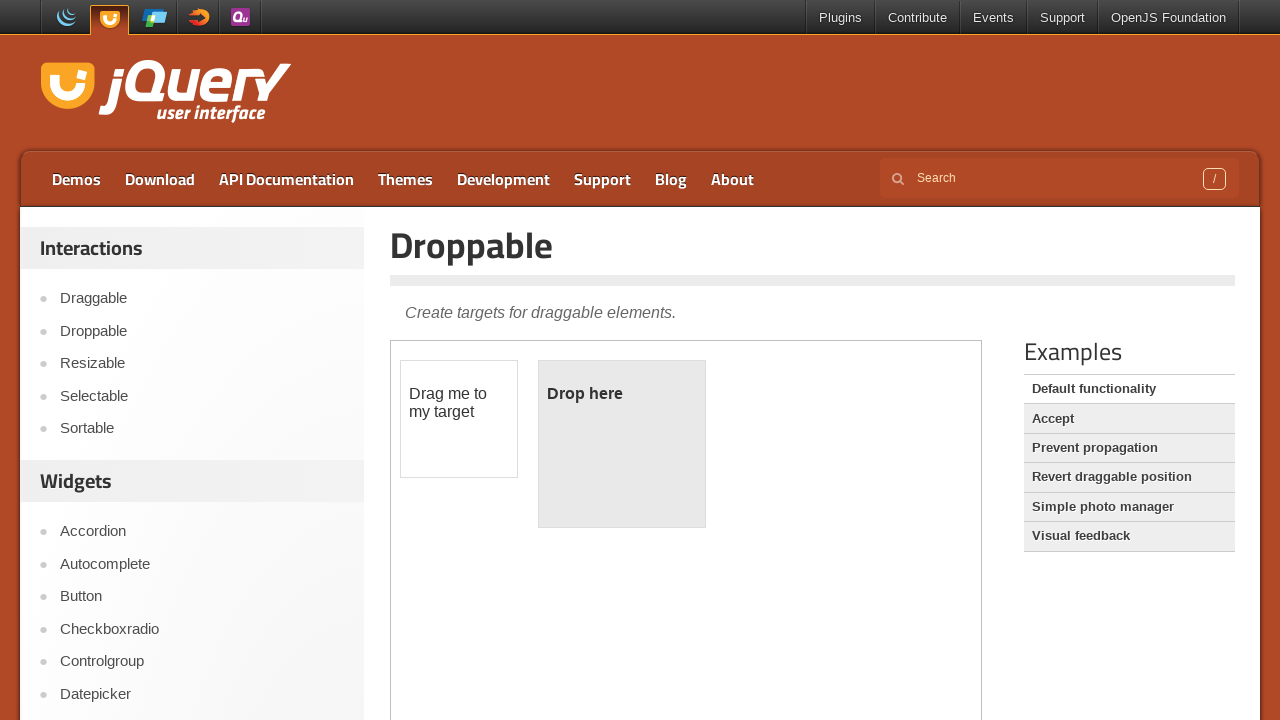

Located the draggable element within the iframe
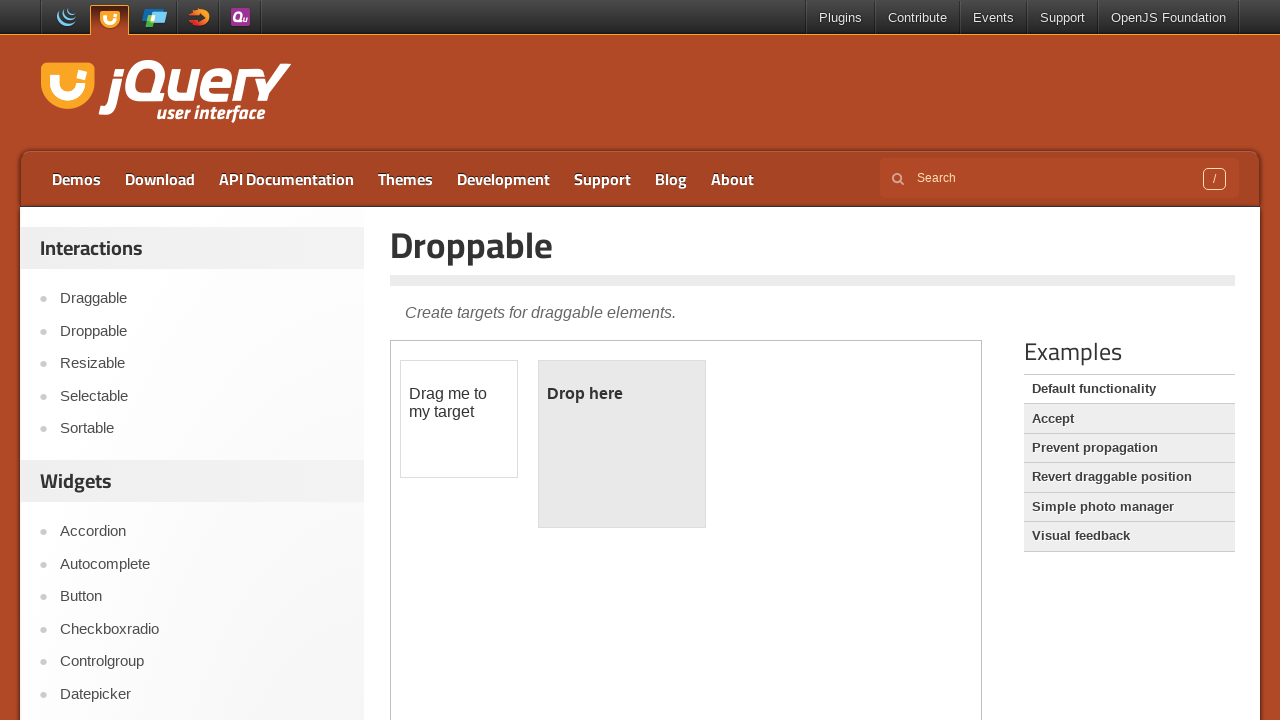

Located the droppable element within the iframe
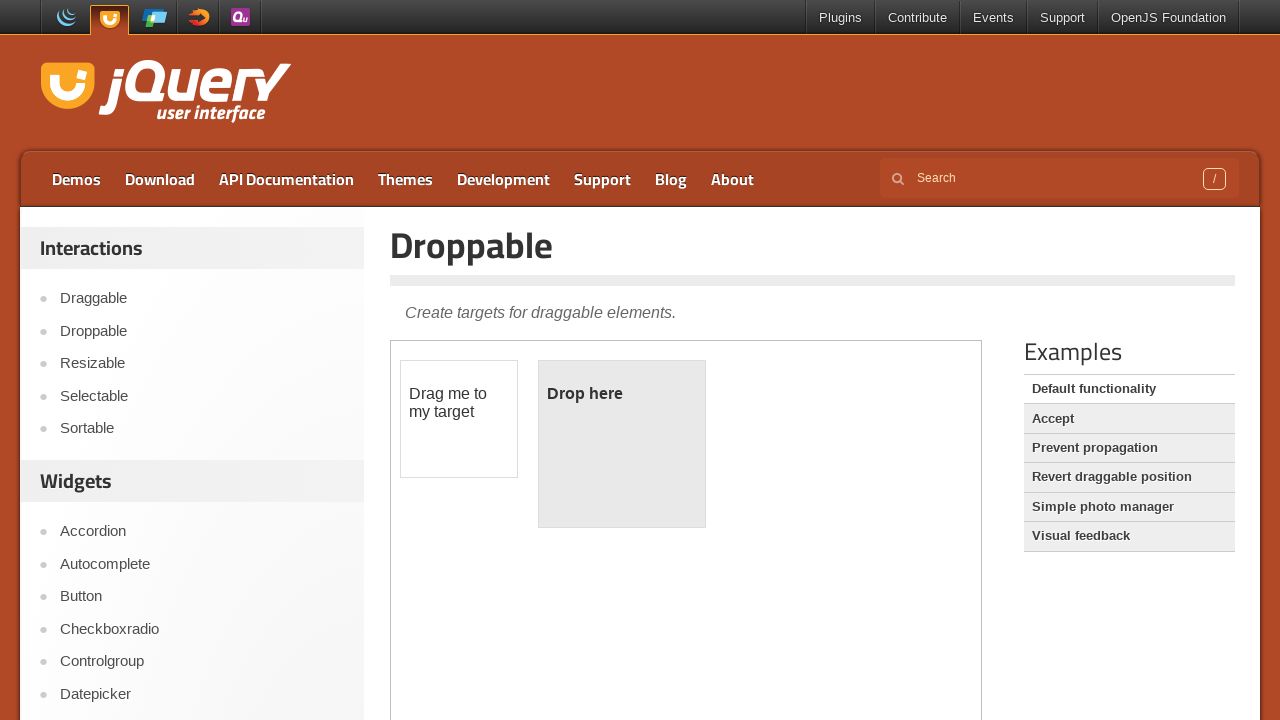

Performed drag and drop operation - dragged the draggable element onto the droppable element at (622, 444)
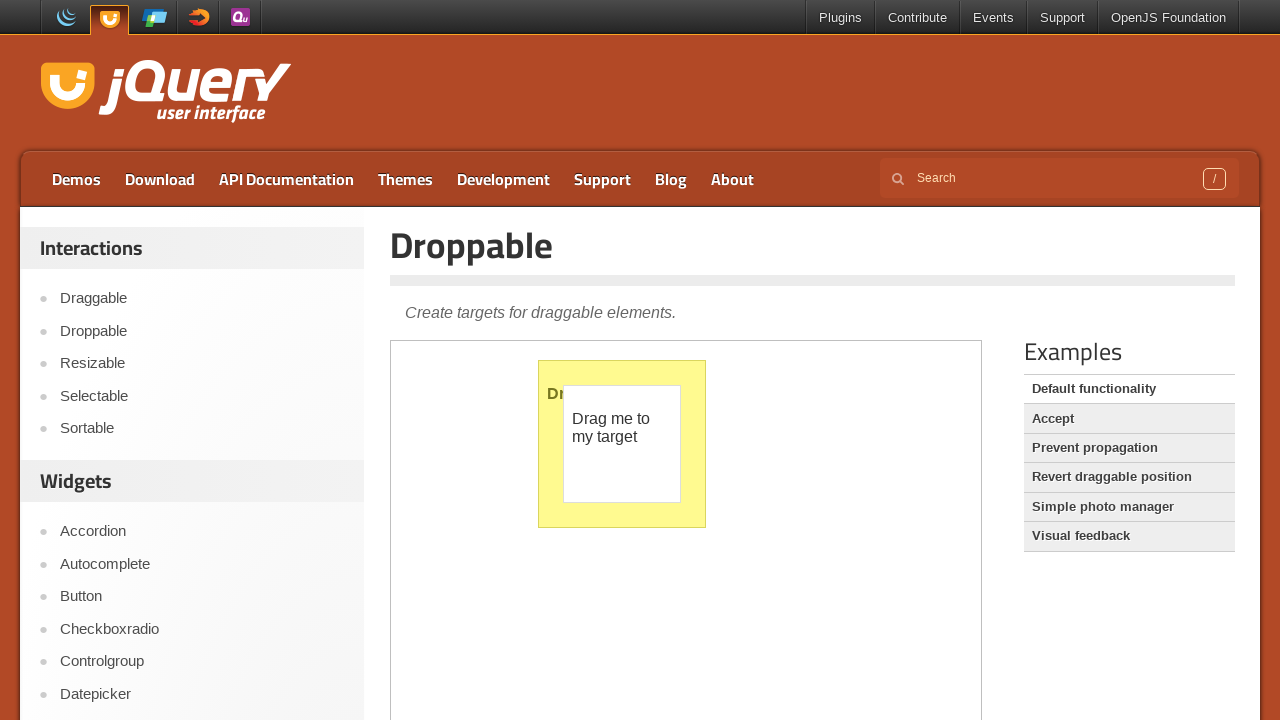

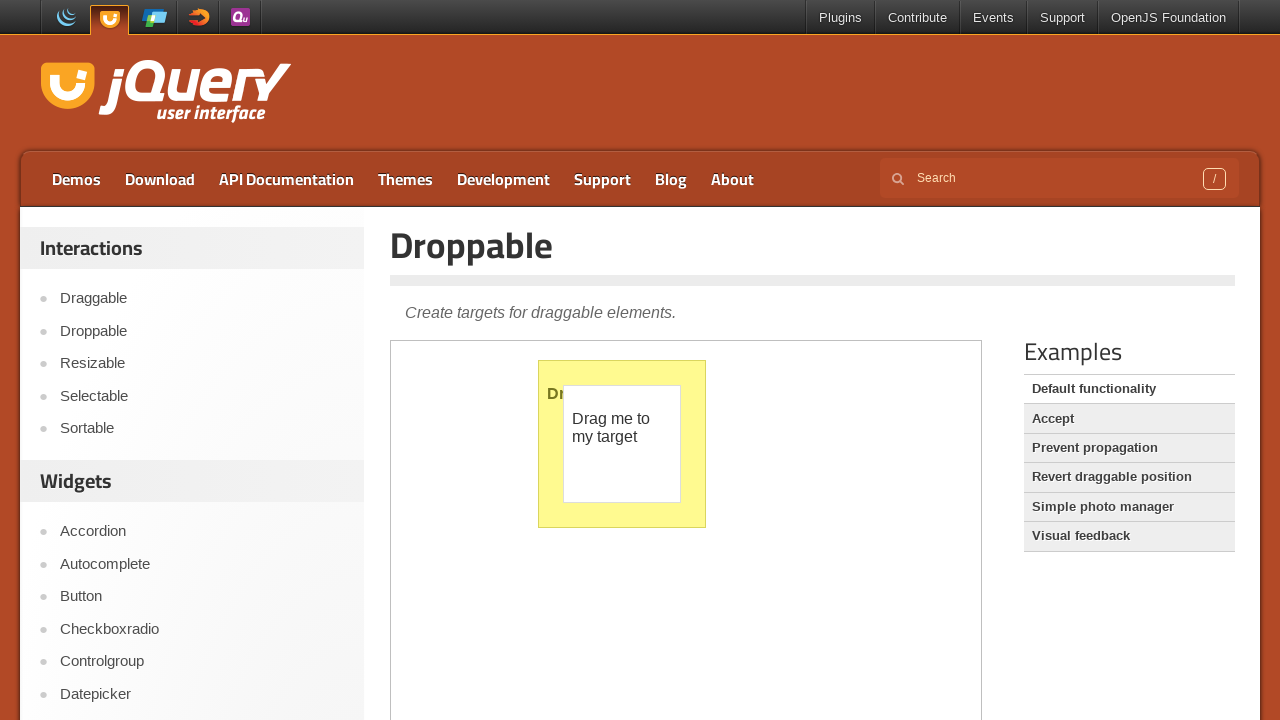